Simple browser navigation test that visits a personal website

Starting URL: http://www.apostolos-filippas.com/

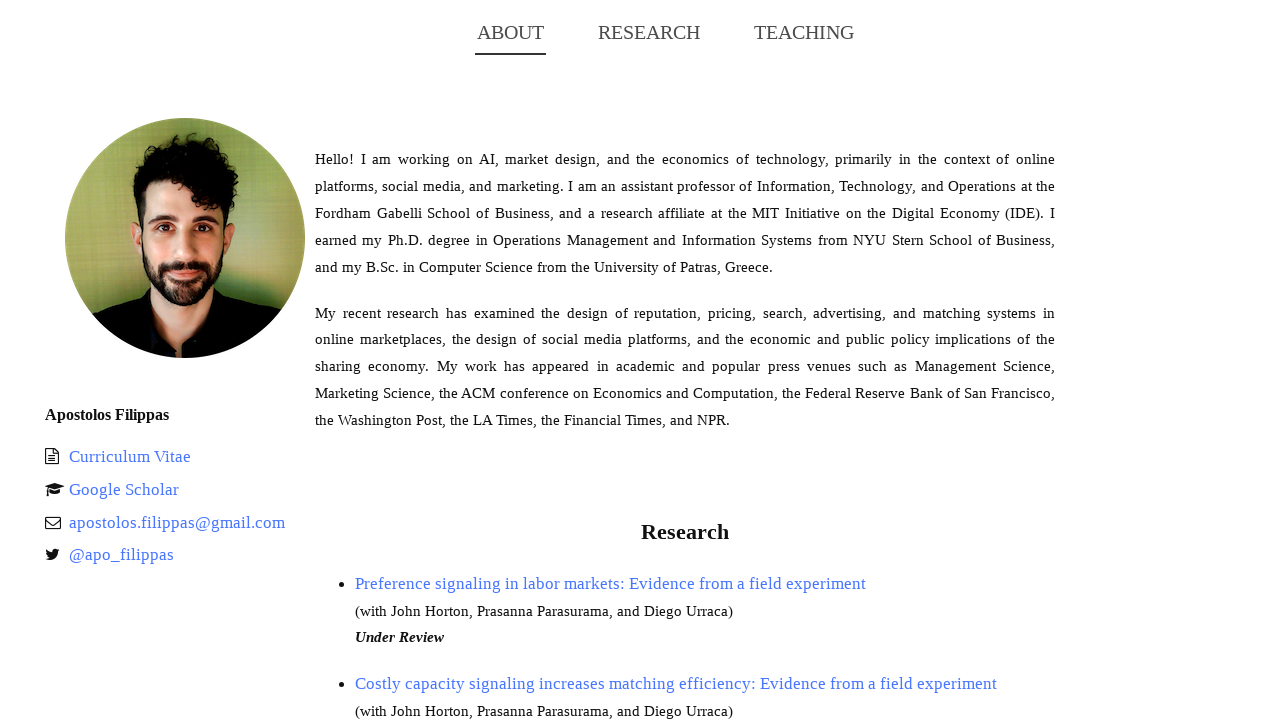

Navigated to personal website at http://www.apostolos-filippas.com/
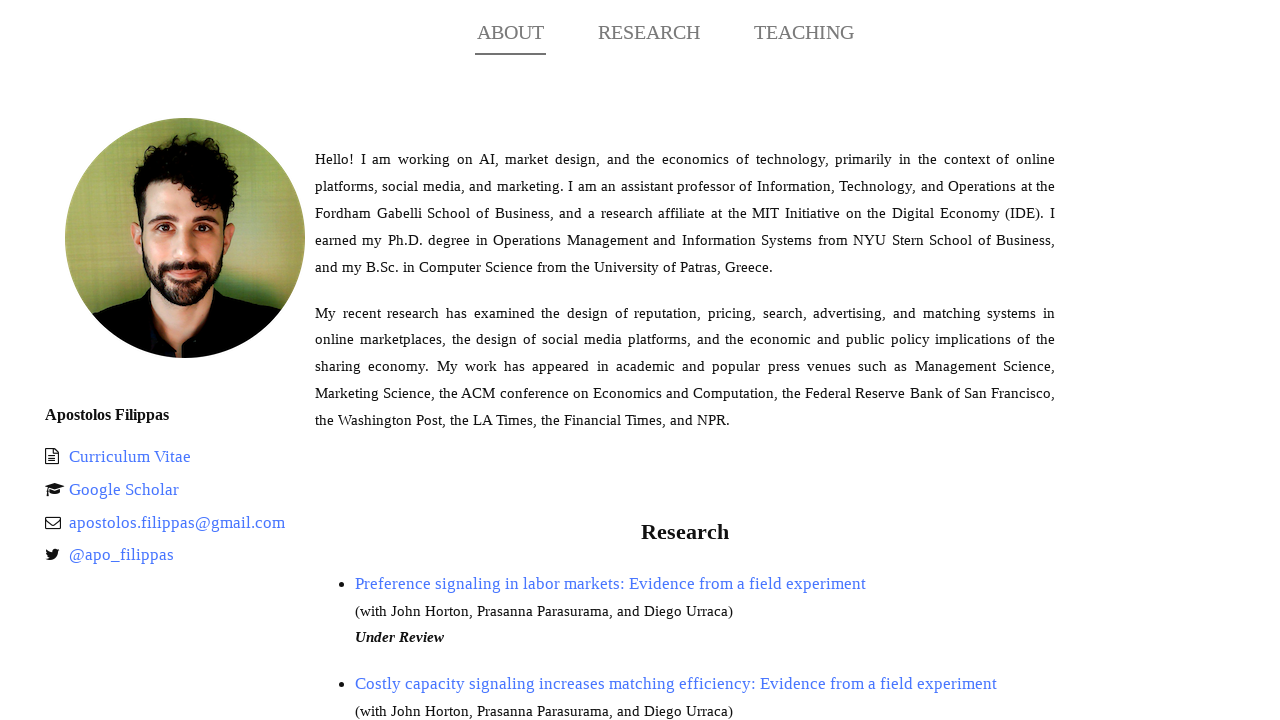

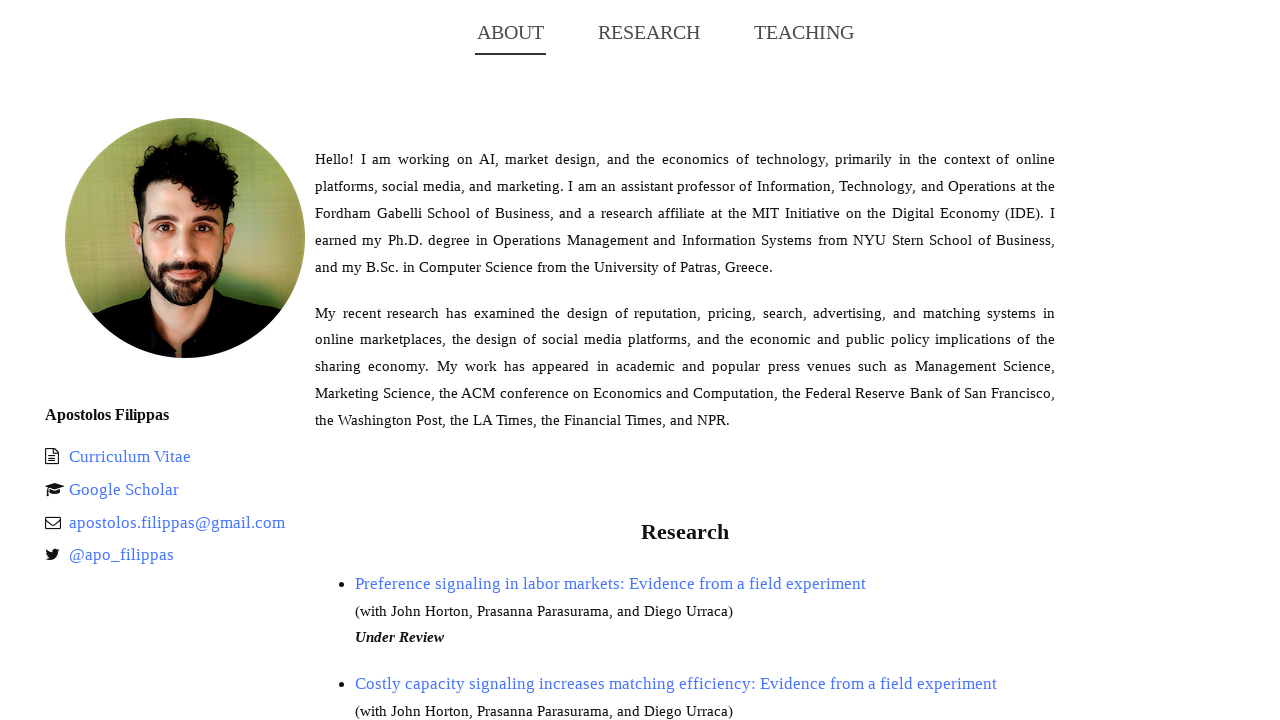